Tests adding a task with an ampersand character to verify special character handling

Starting URL: https://todomvc.com/examples/react/dist/

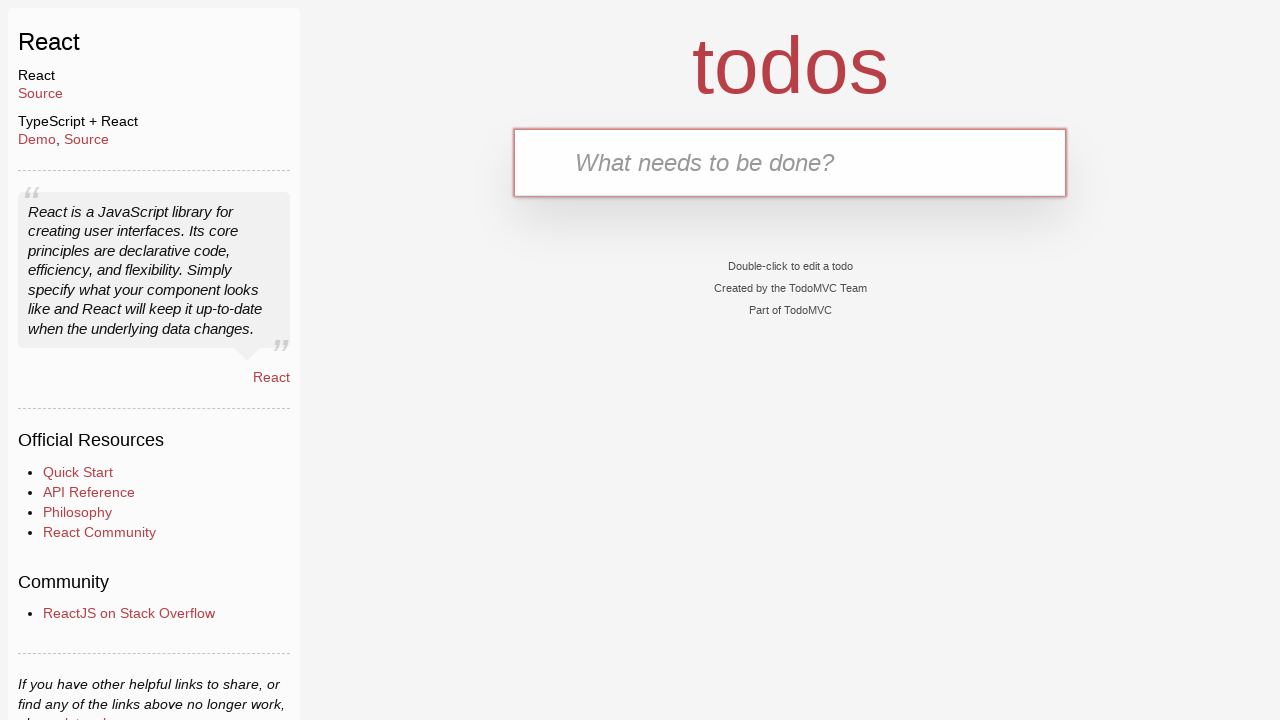

Filled new task input field with 'A & B' containing ampersand character on .new-todo
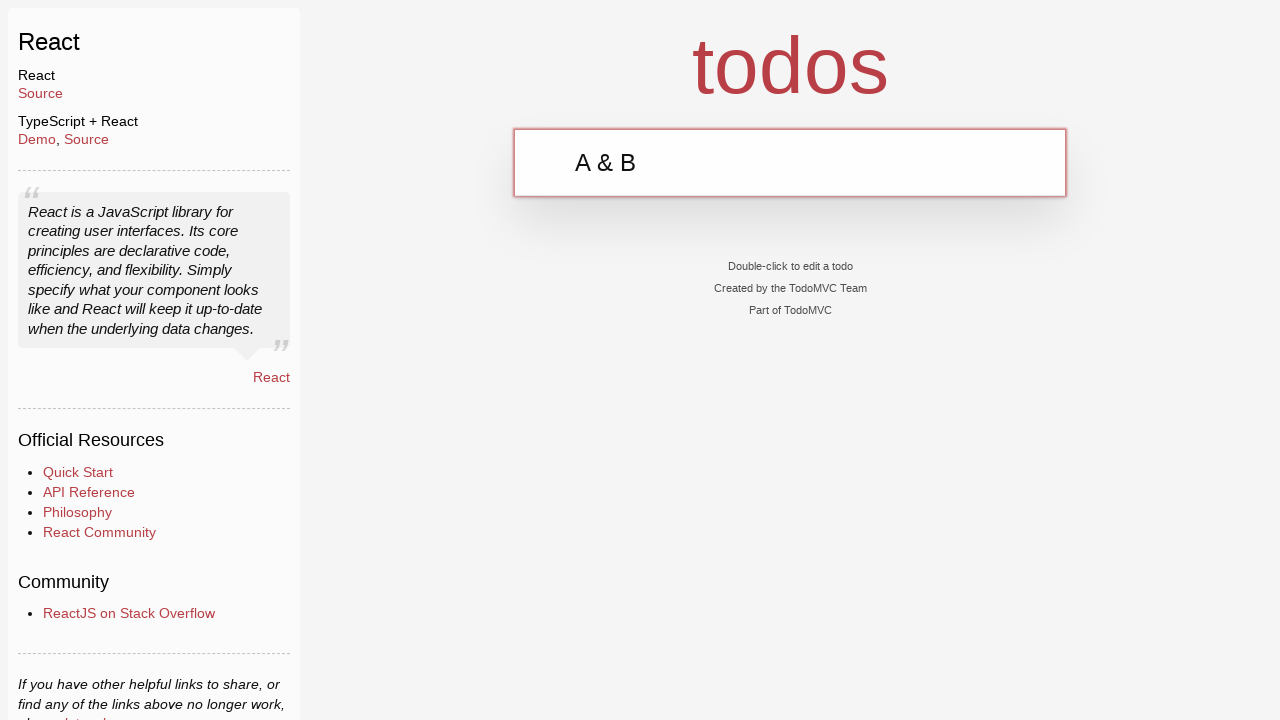

Pressed Enter to add the task with ampersand character on .new-todo
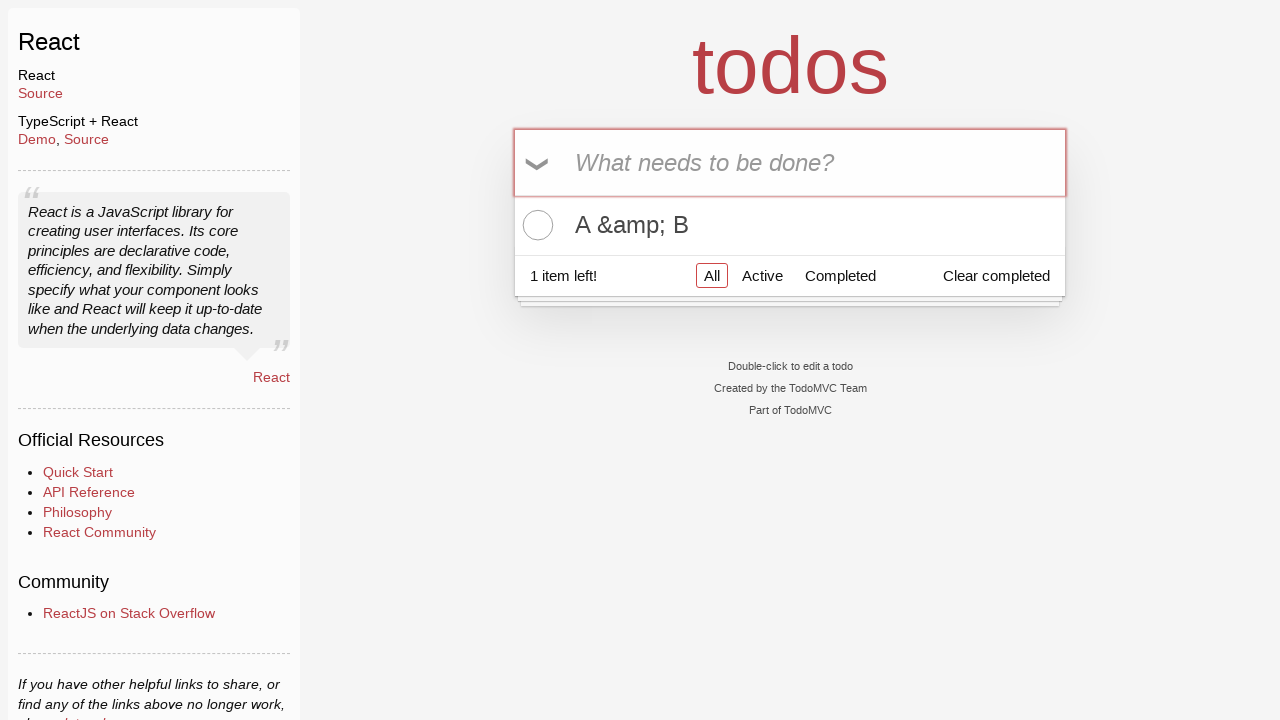

Task with ampersand character successfully added and displayed in todo list
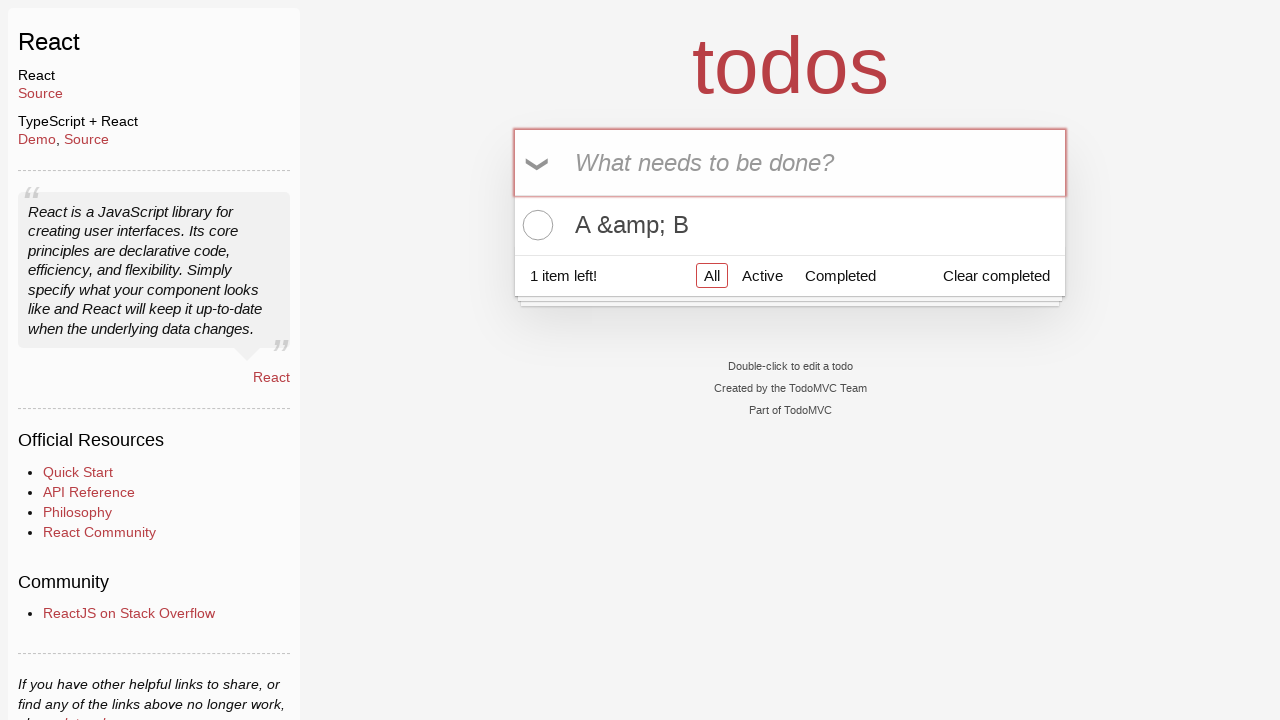

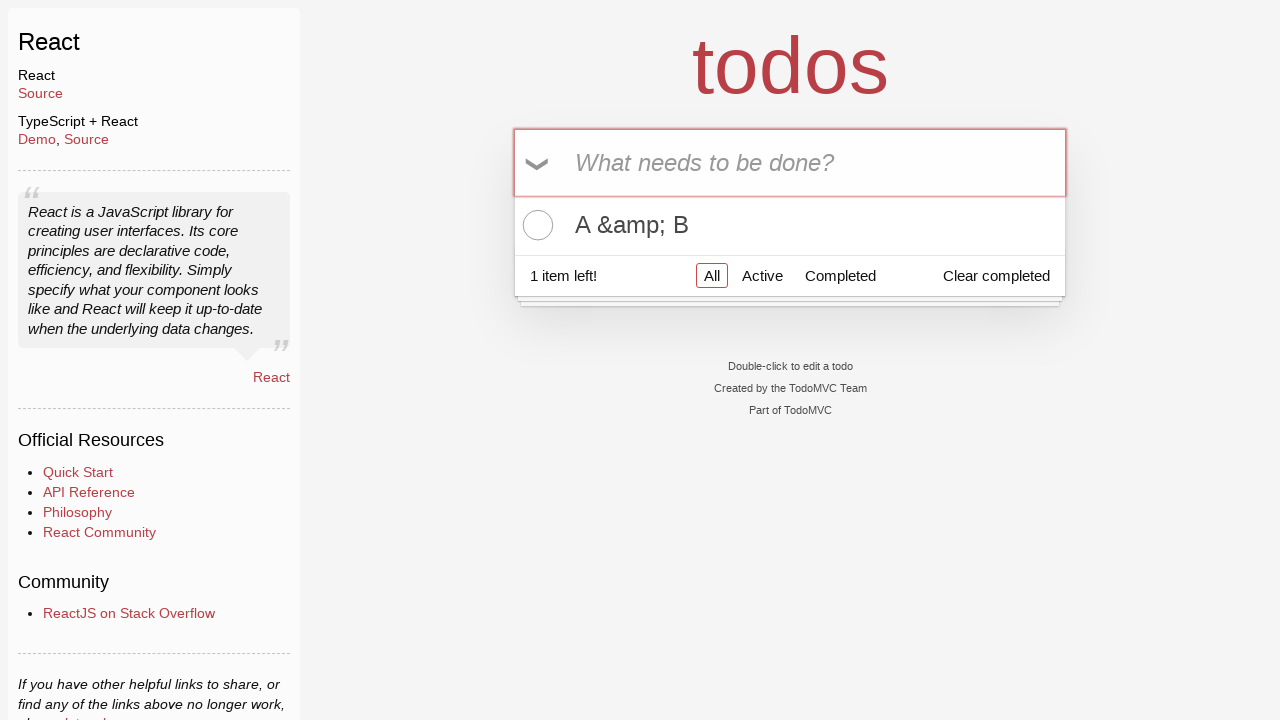